Tests various mouse interaction capabilities including click and hold, move to element, and context click operations on a demo page

Starting URL: https://awesomeqa.com/selenium/mouse_interaction.html

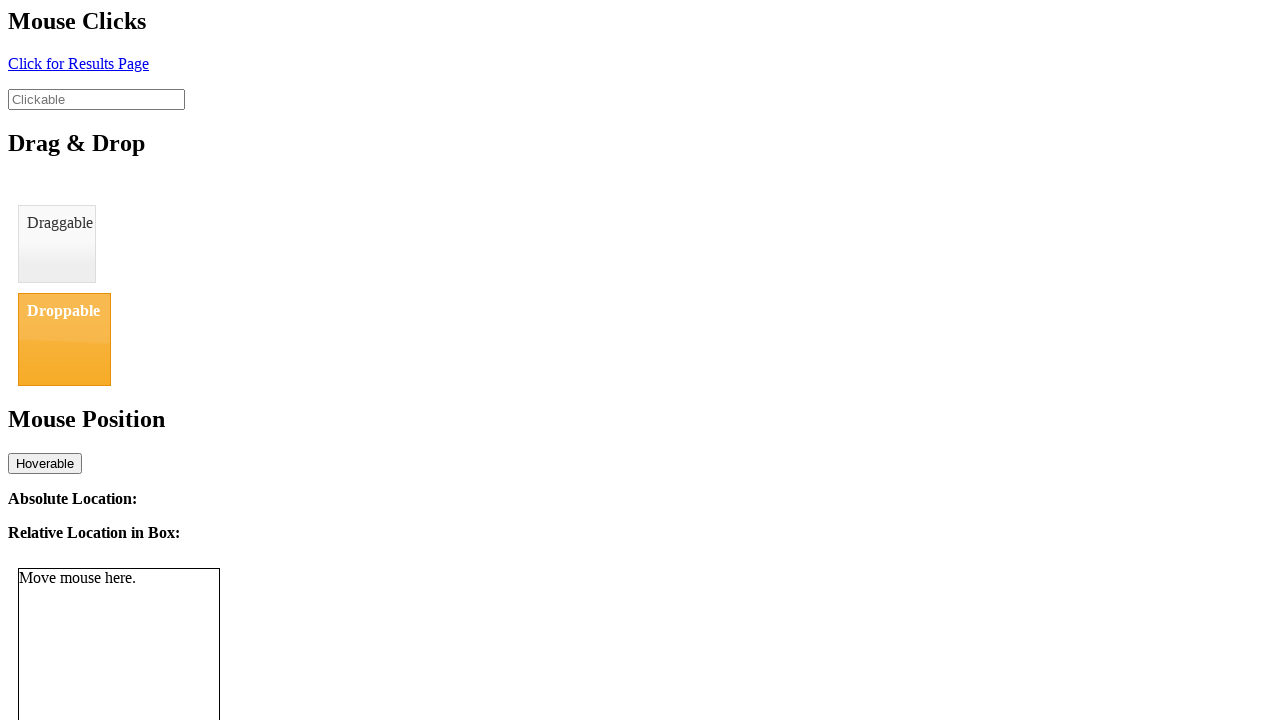

Located clickable element with id 'clickable'
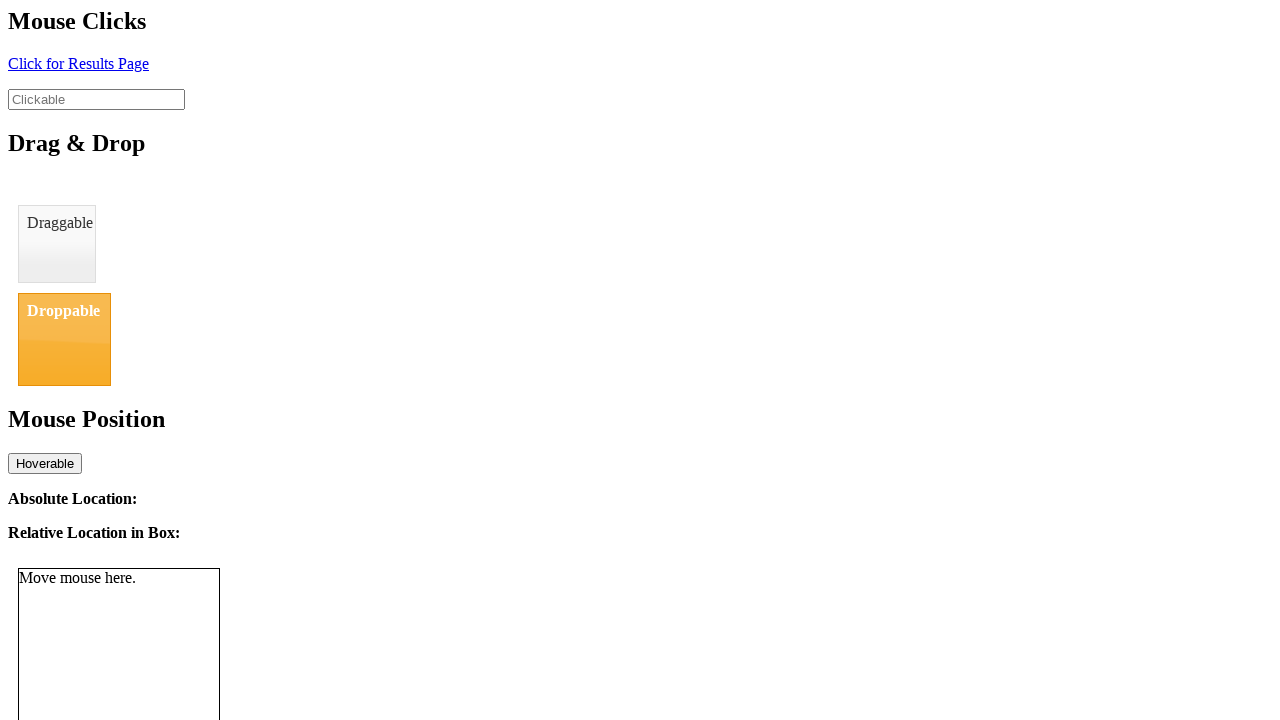

Located click link element with id 'click'
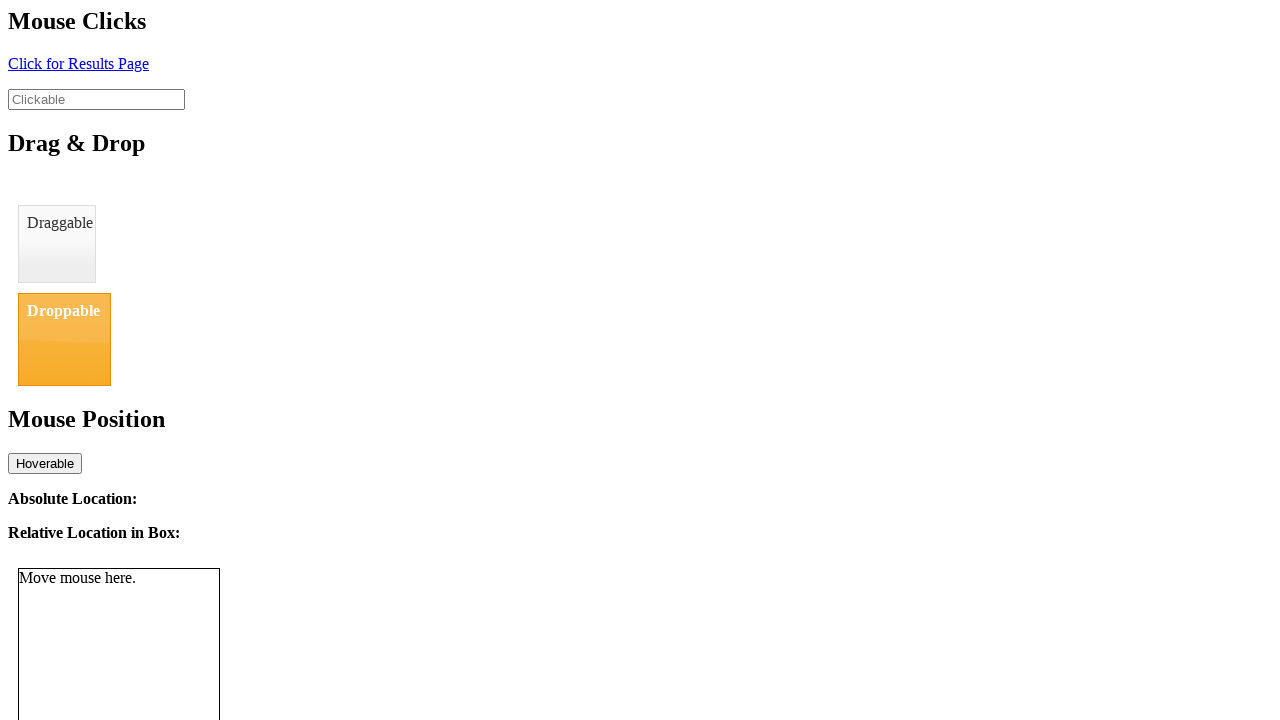

Performed Shift+left-click on click link element at (78, 63) on #click
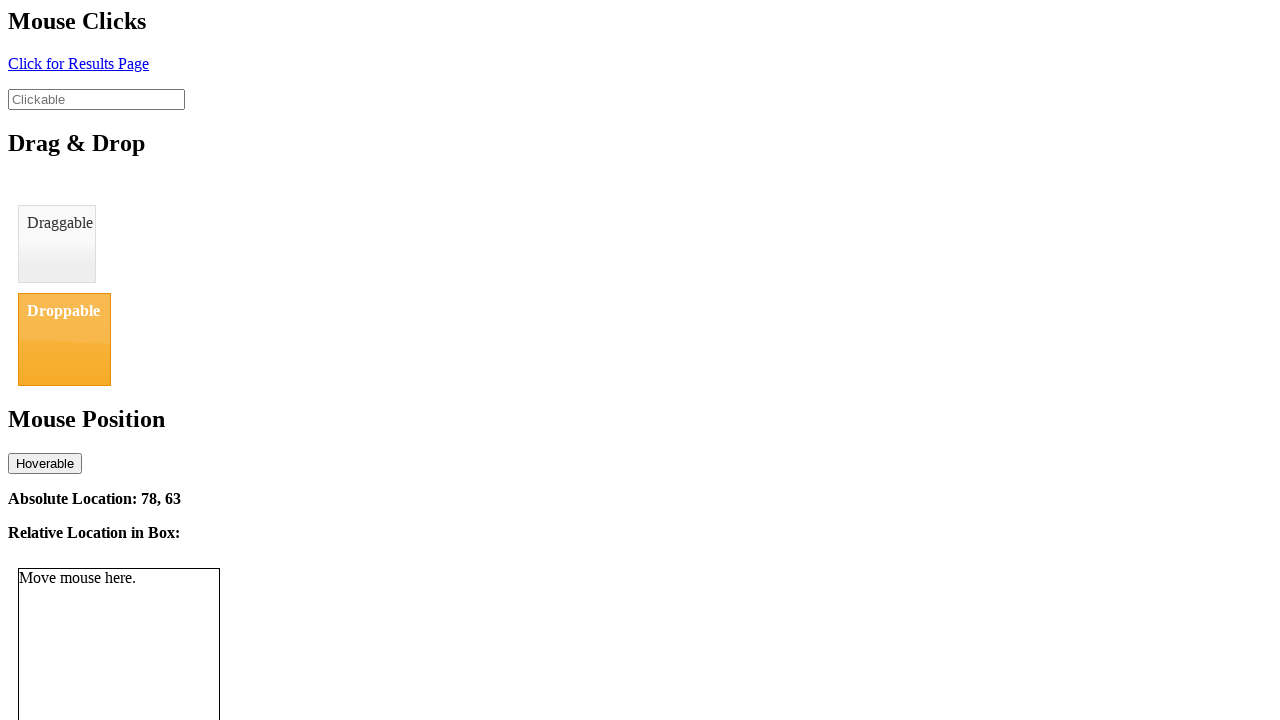

Hovered over clickable element at (96, 99) on #clickable
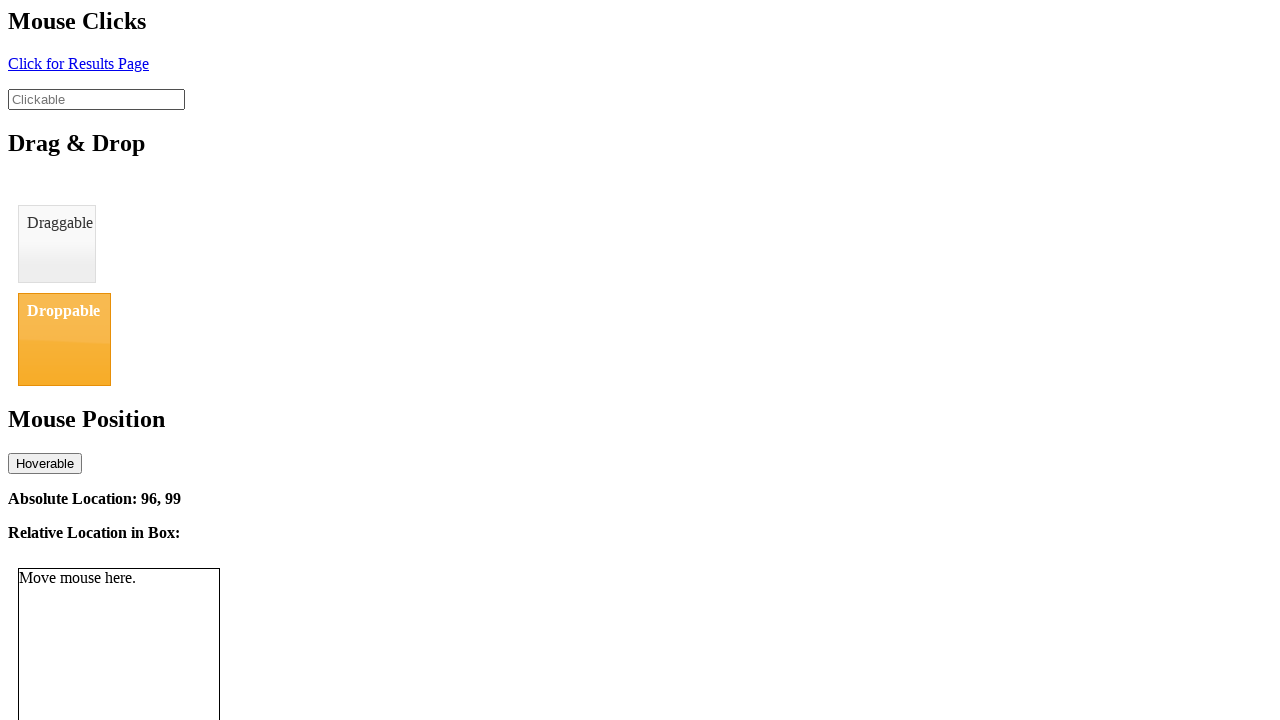

Clicked on clickable element at (96, 99) on #clickable
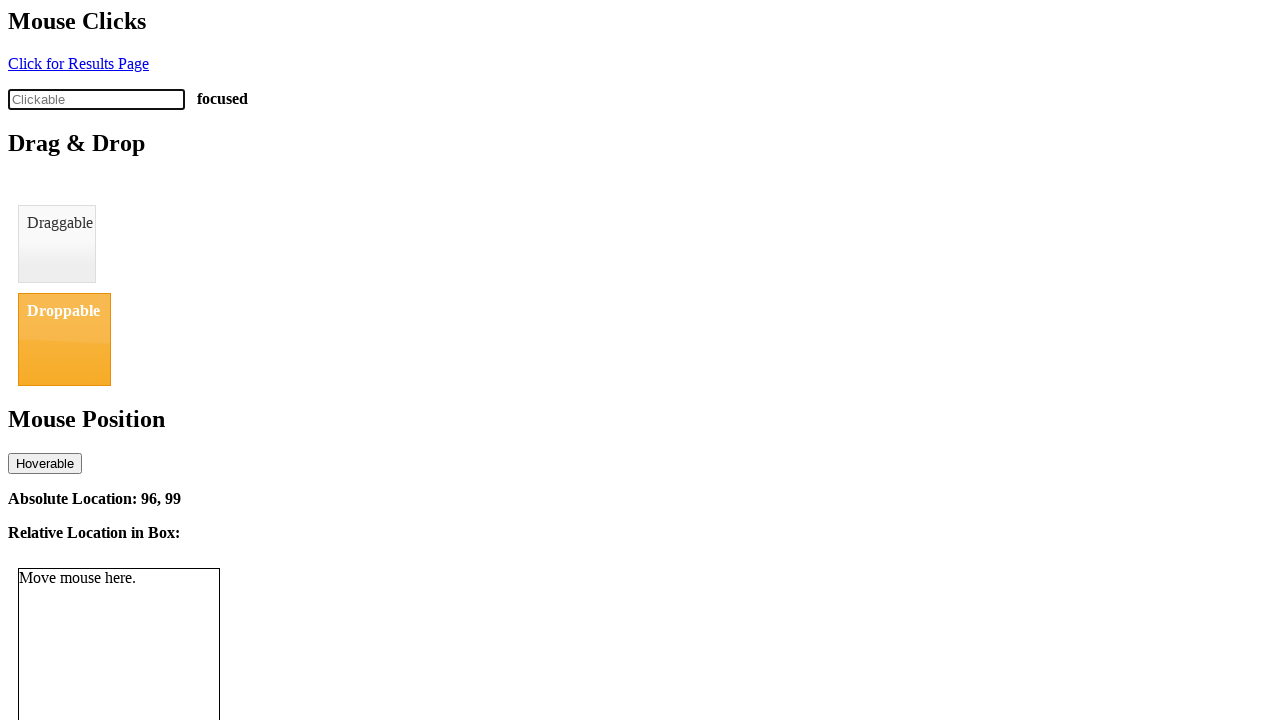

Performed right-click (context click) on click link element at (78, 63) on #click
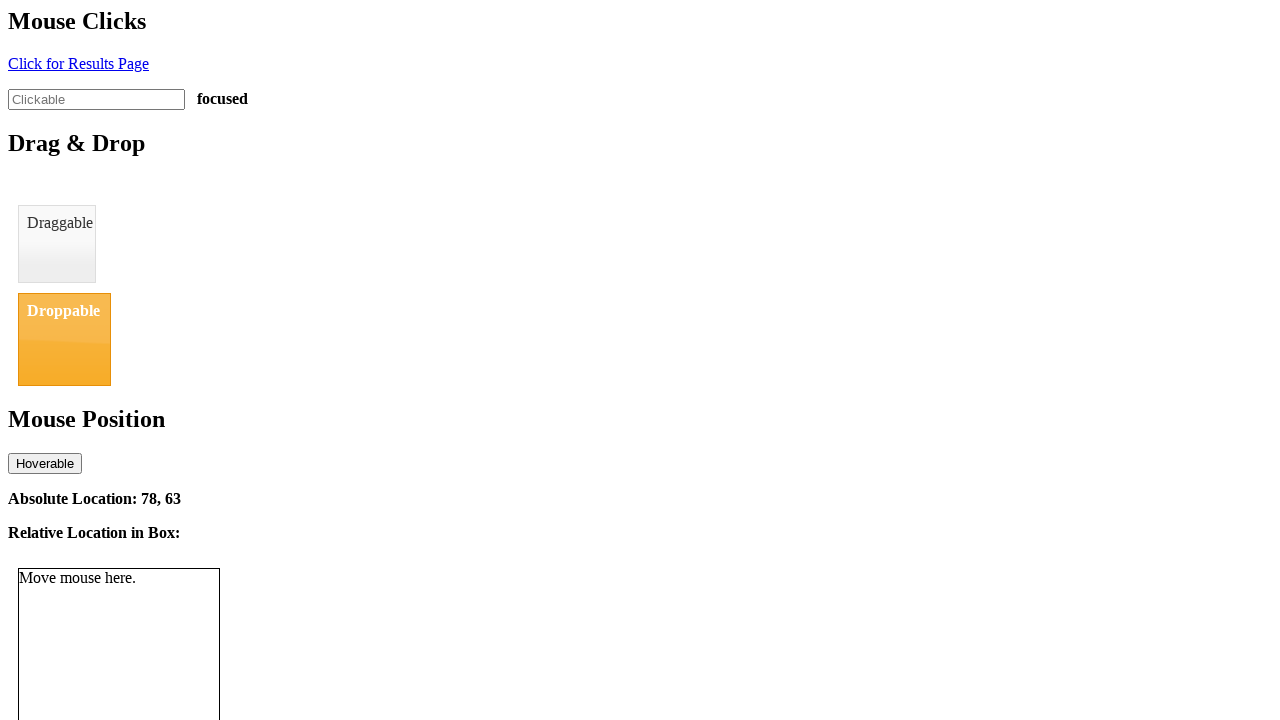

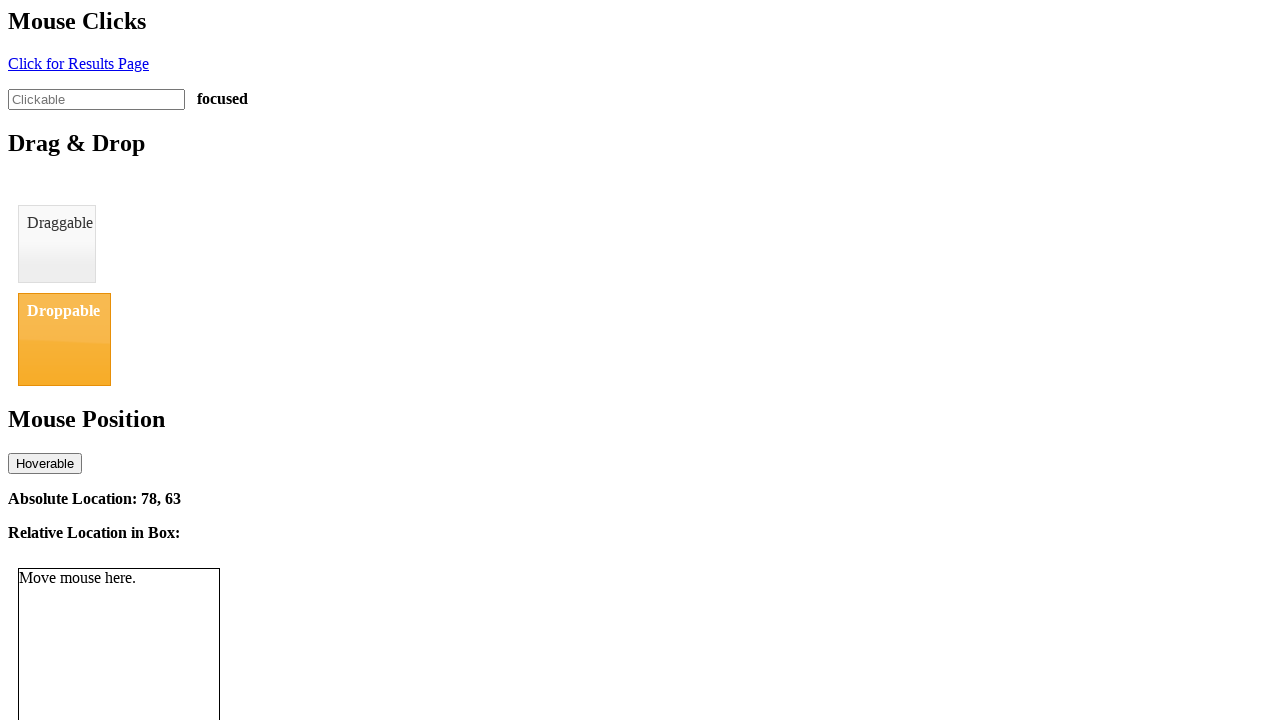